Tests inserting a negative number in the modality code field, clicking insert, finalizing, and listing to check for error handling.

Starting URL: https://ciscodeto.github.io/AcodemiaGerenciamento/ymodalidades.html

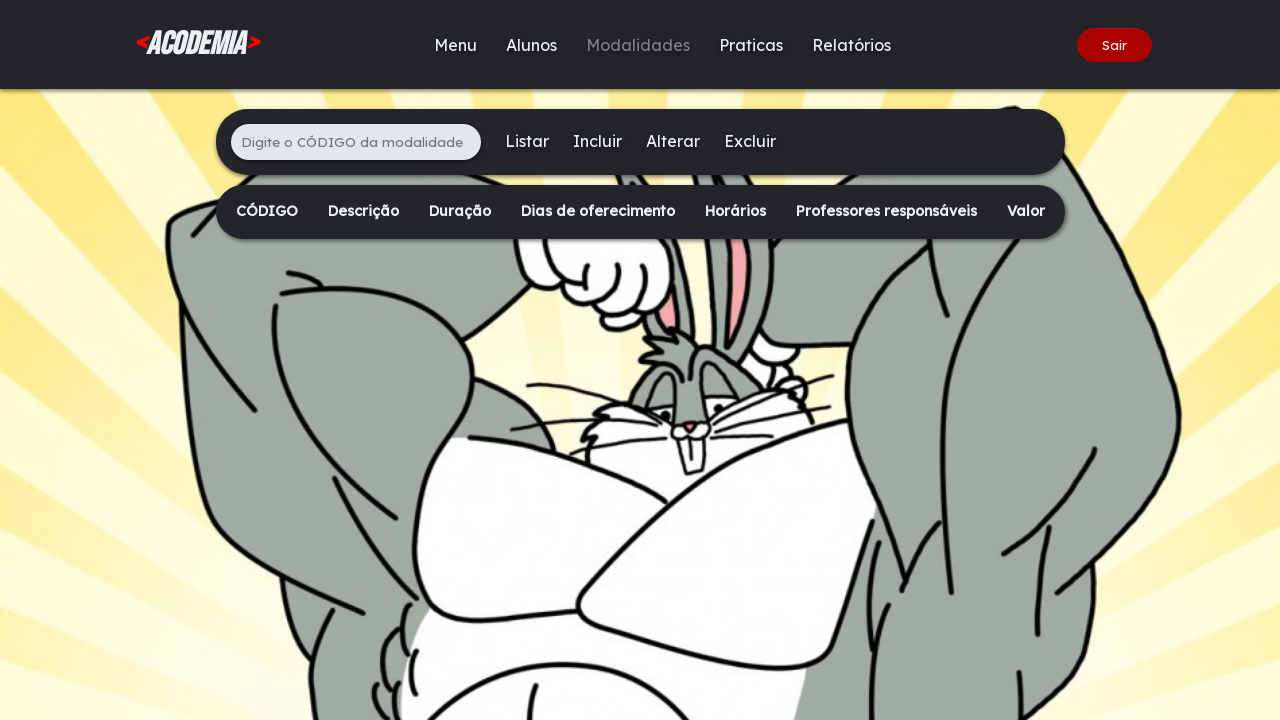

Waited for modality code input field to load
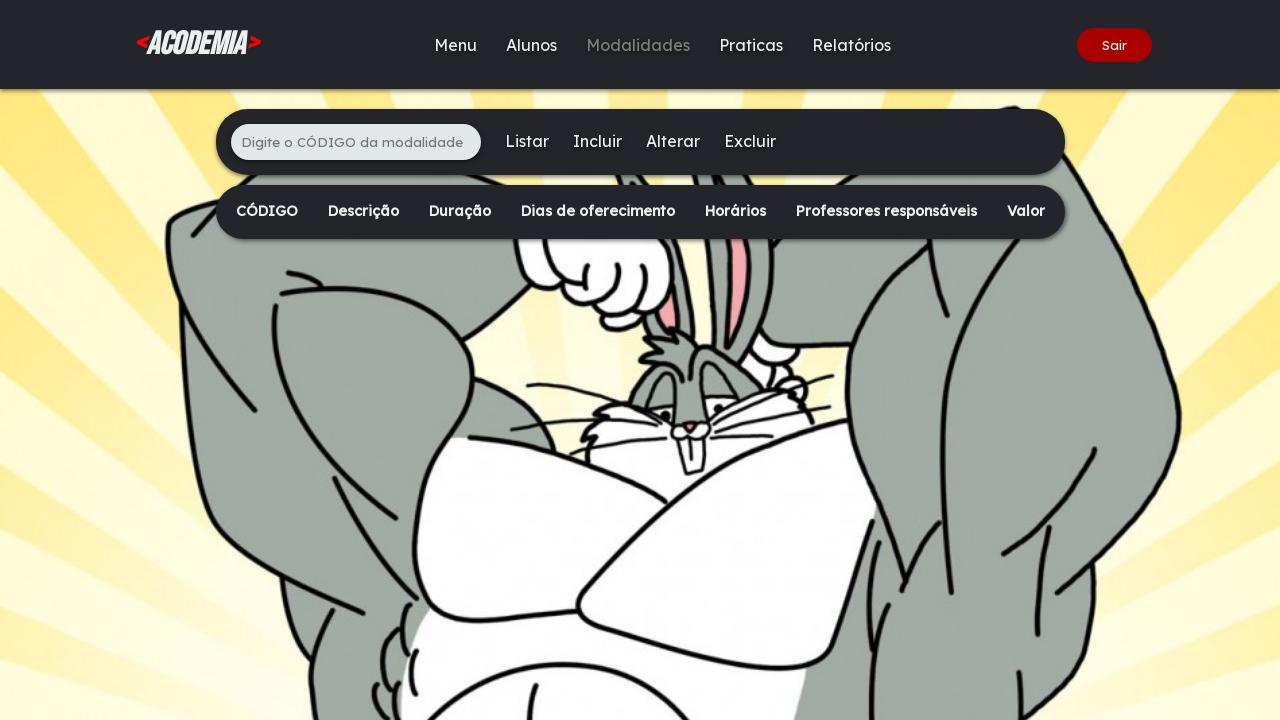

Filled modality code field with negative number -487 on xpath=/html/body/div[2]/main/div[1]/ul/li[1]/input
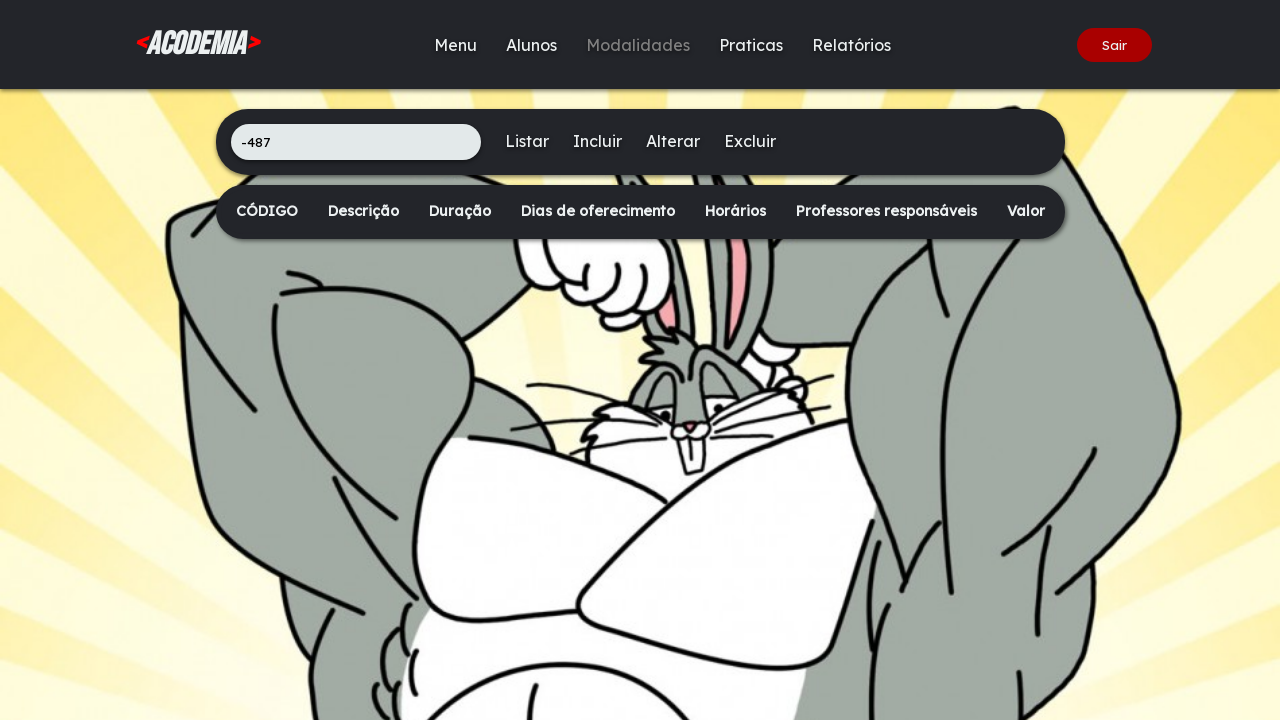

Clicked Insert button to submit negative code at (597, 141) on xpath=/html/body/div[2]/main/div[1]/ul/li[3]/a
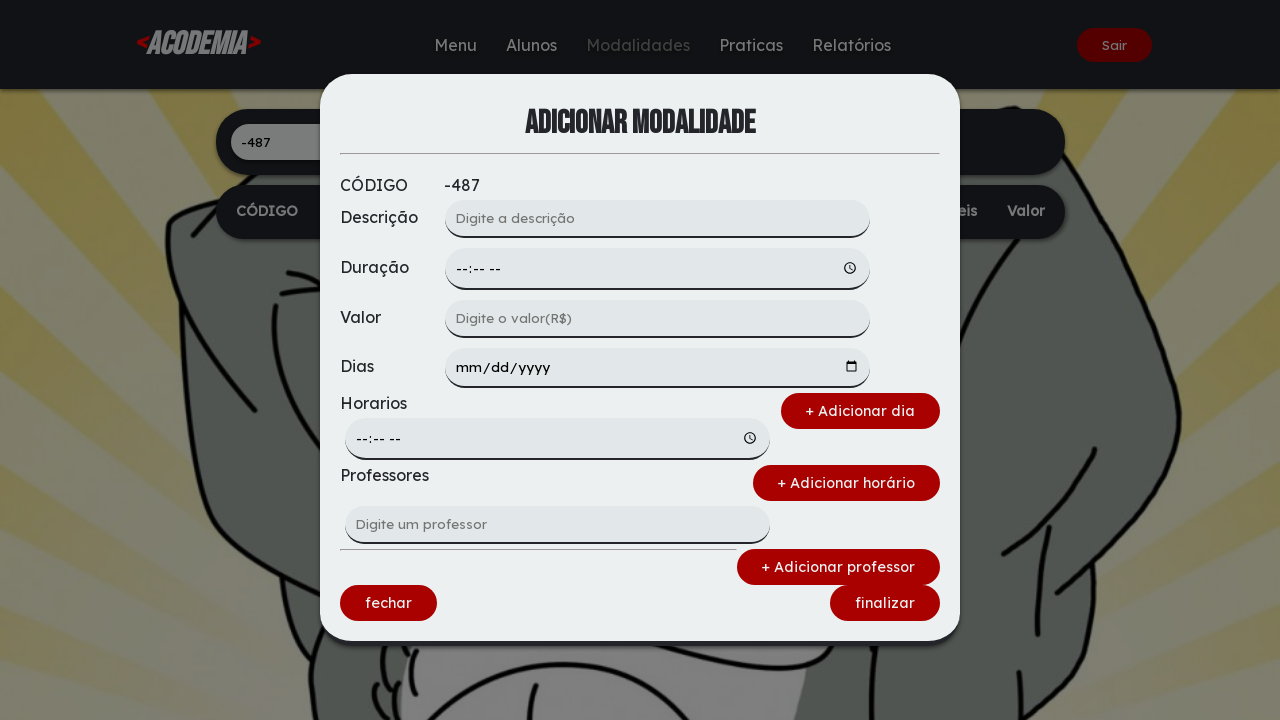

Waited for Finalizar button to be available
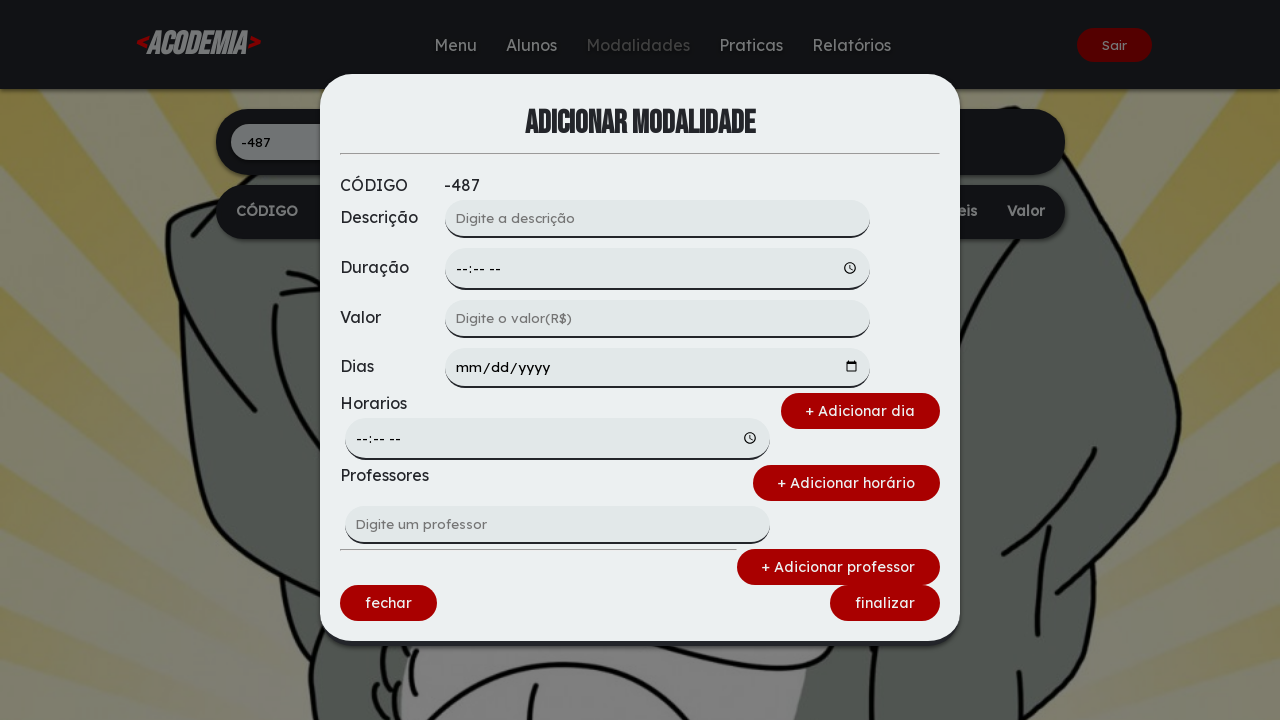

Clicked Finalizar button to finalize the operation at (885, 603) on xpath=/html/body/div[1]/div/form/div[4]/a[2]
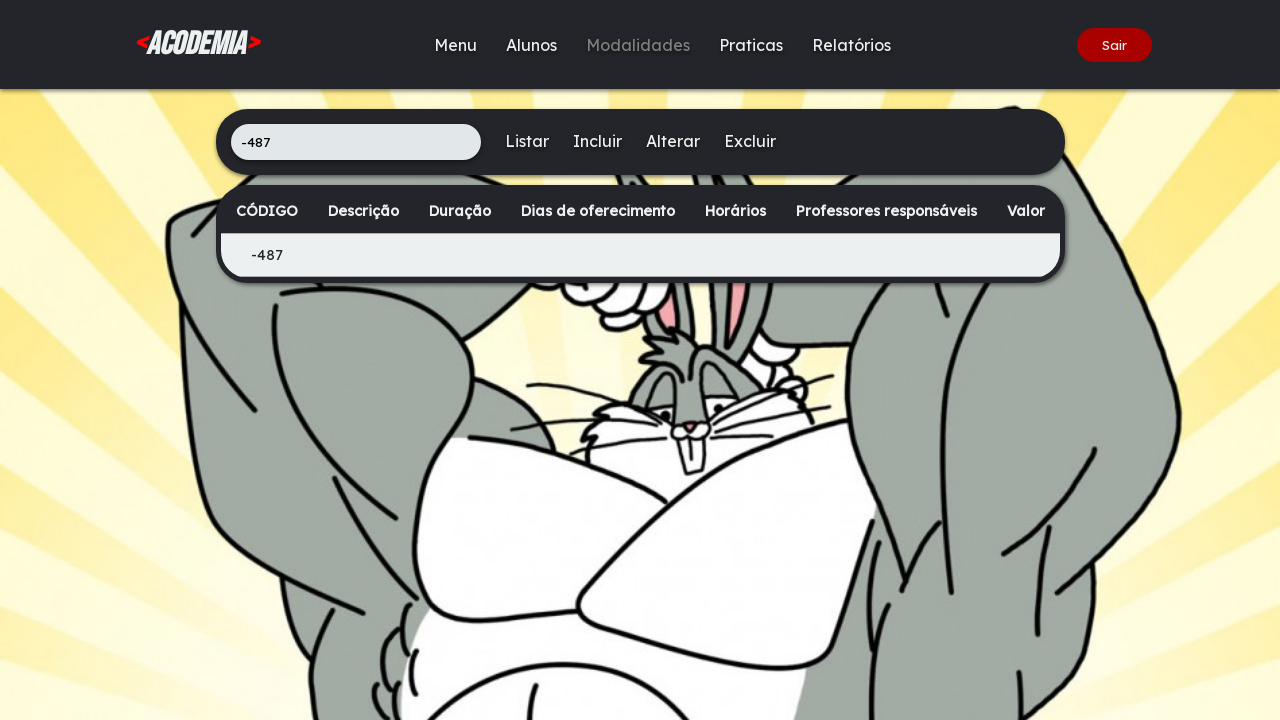

Waited for Listar button to be available
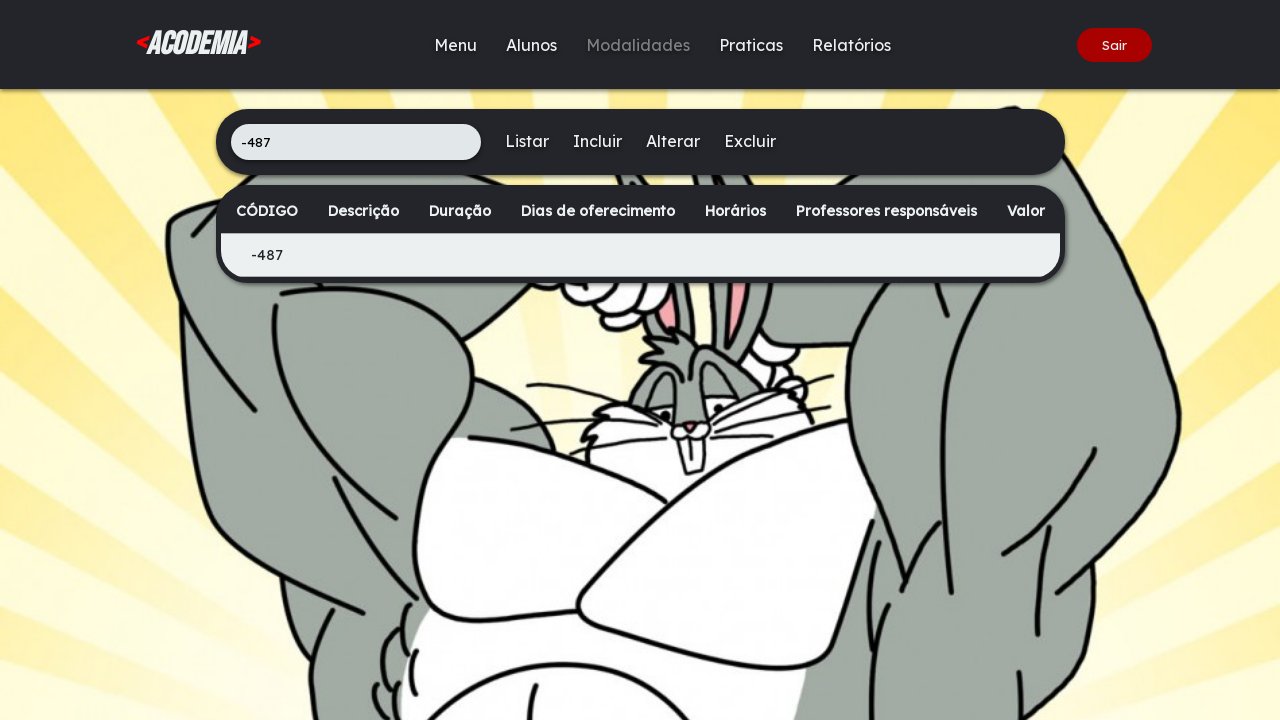

Clicked Listar button to list modalities at (526, 141) on xpath=/html/body/div[2]/main/div[1]/ul/li[2]/a
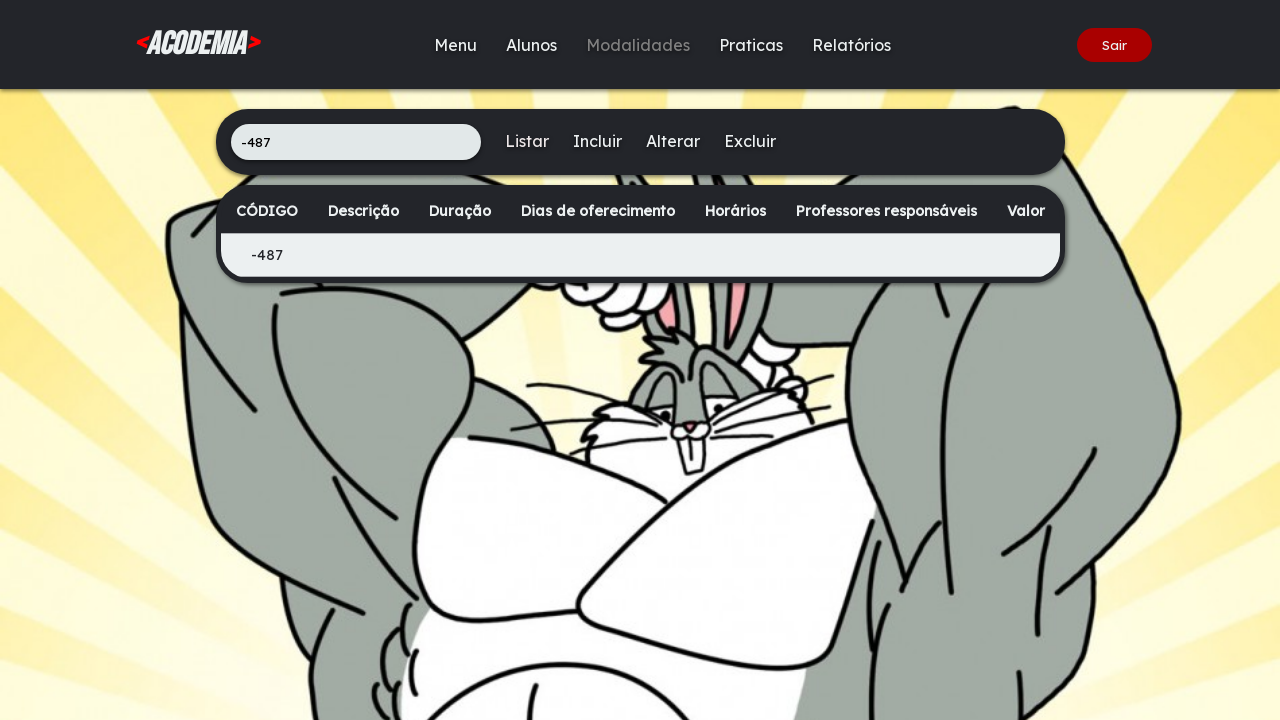

Waited for modalities table to load and verify error handling
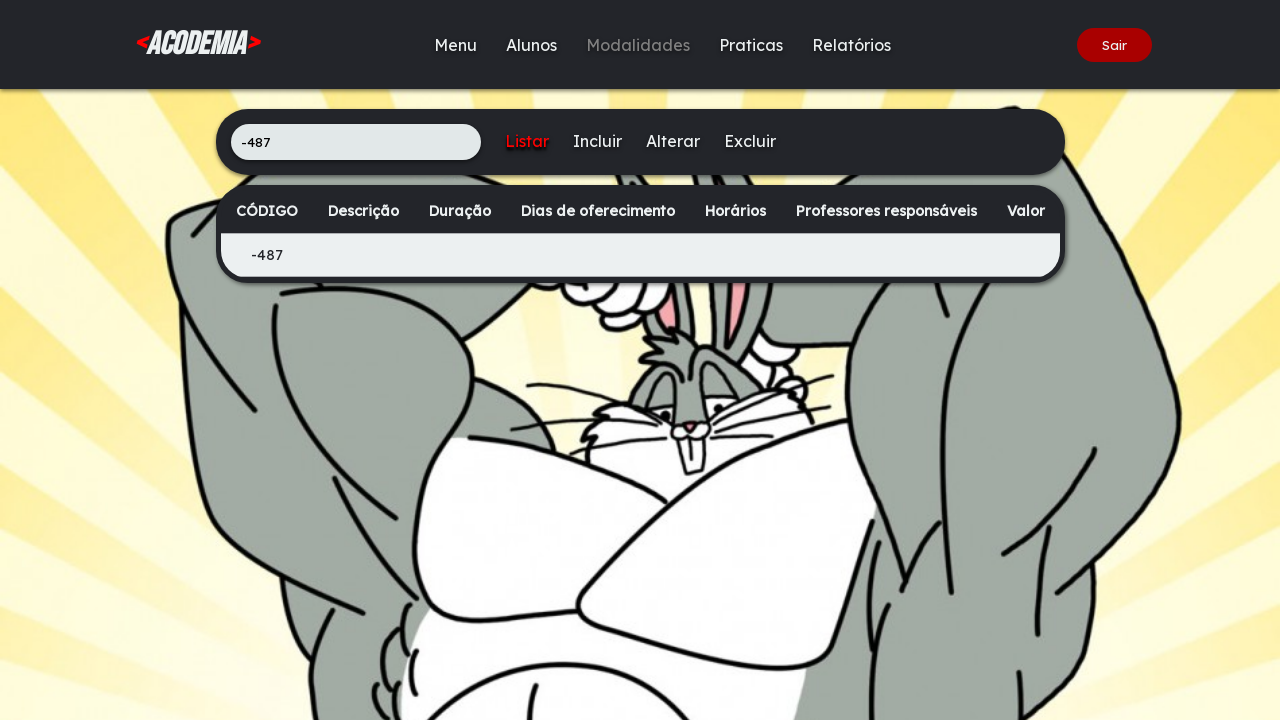

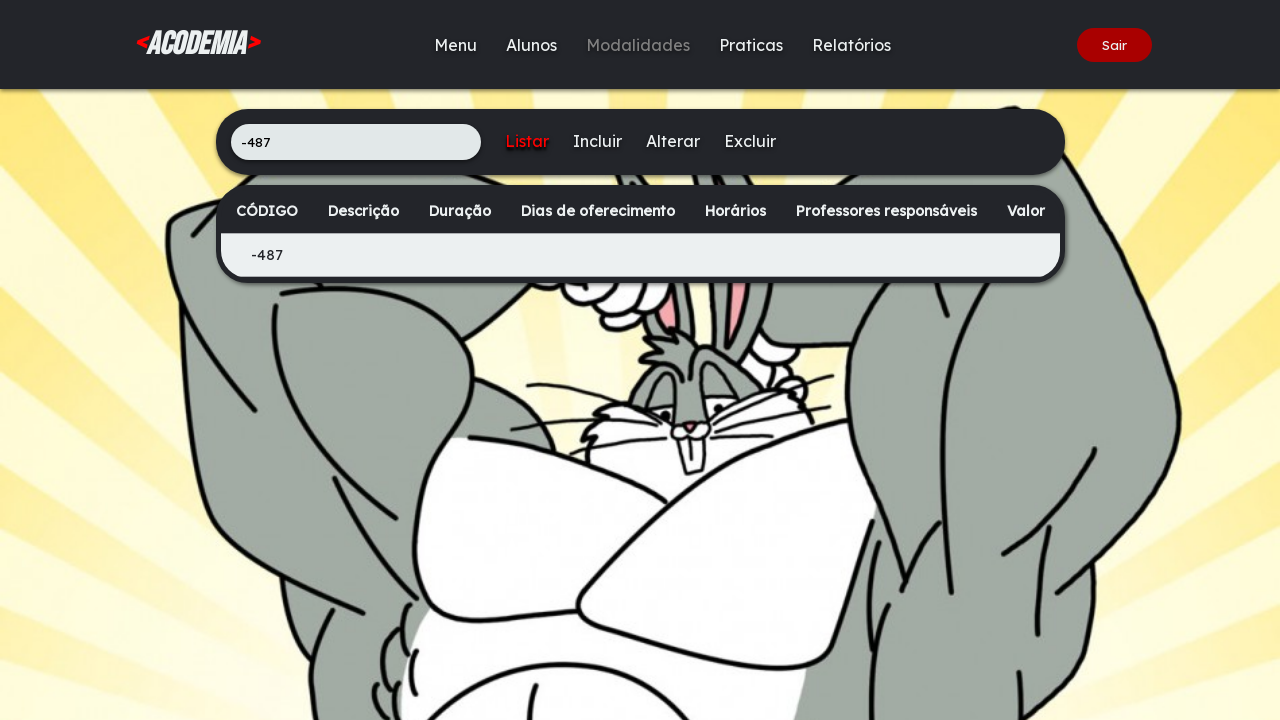